Tests drag and drop functionality on jQuery UI demo page by dragging an element into a droppable area

Starting URL: http://jqueryui.com/droppable/

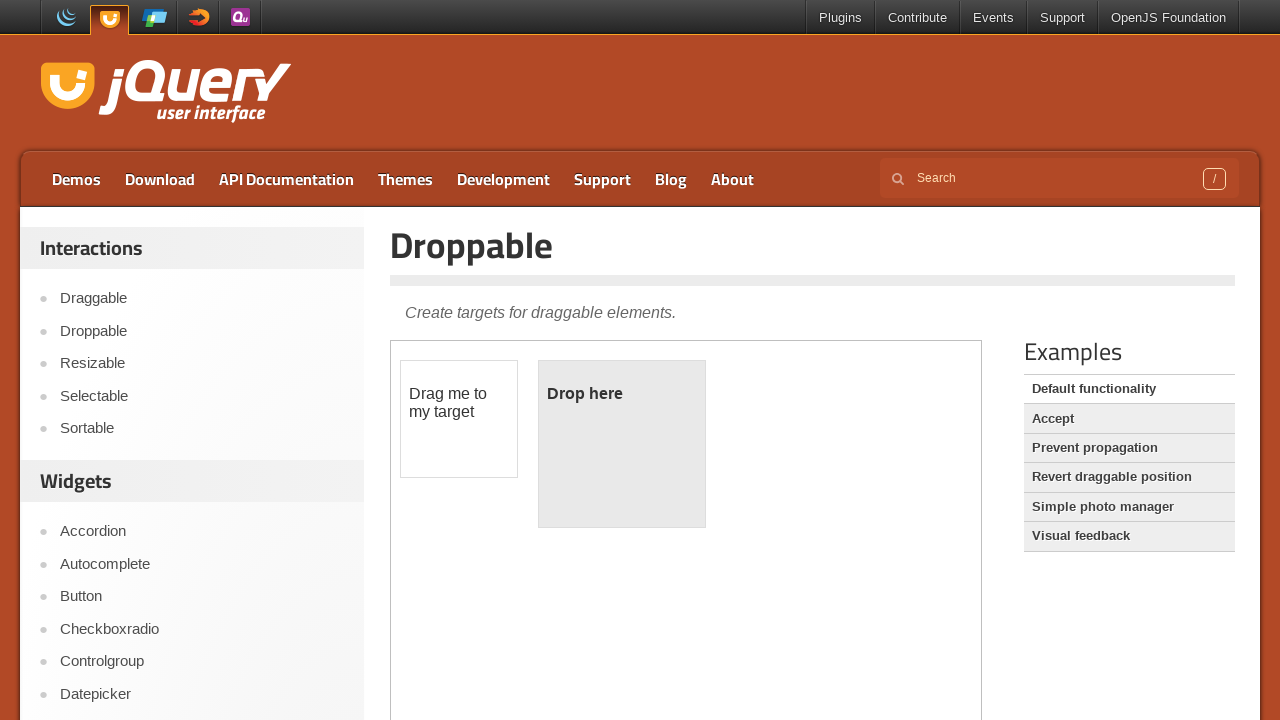

Located demo iframe
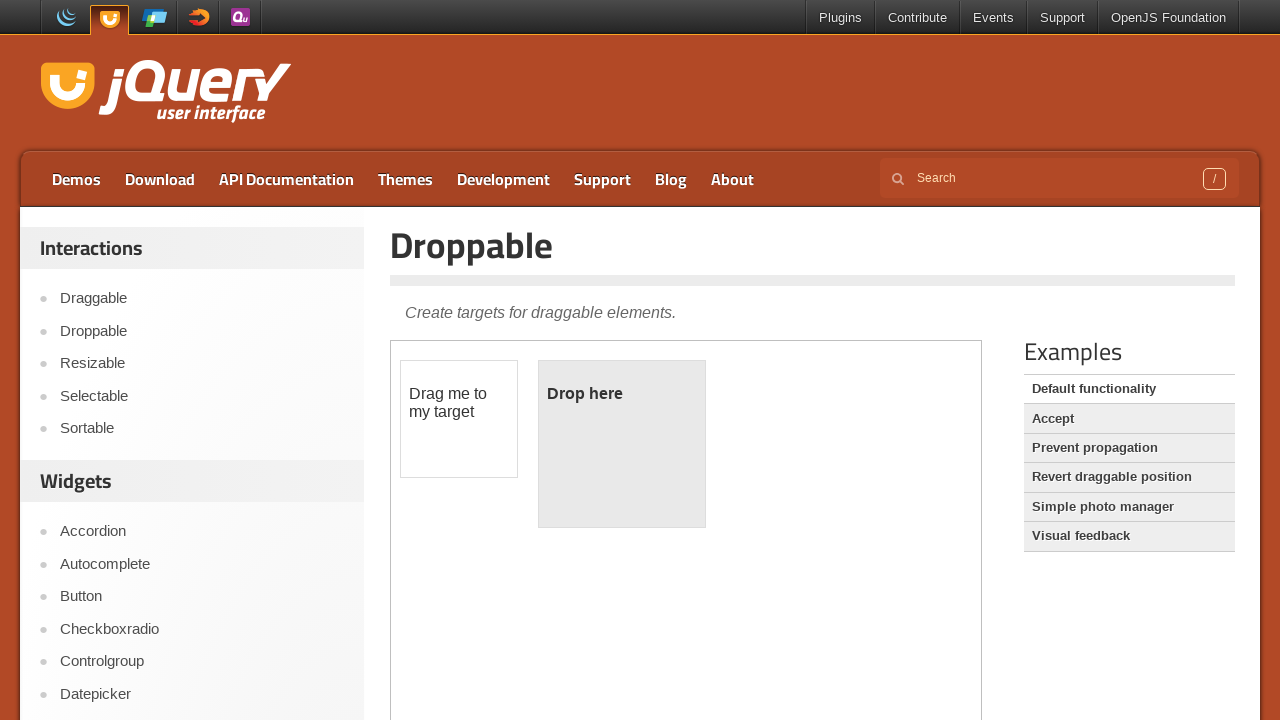

Located draggable element
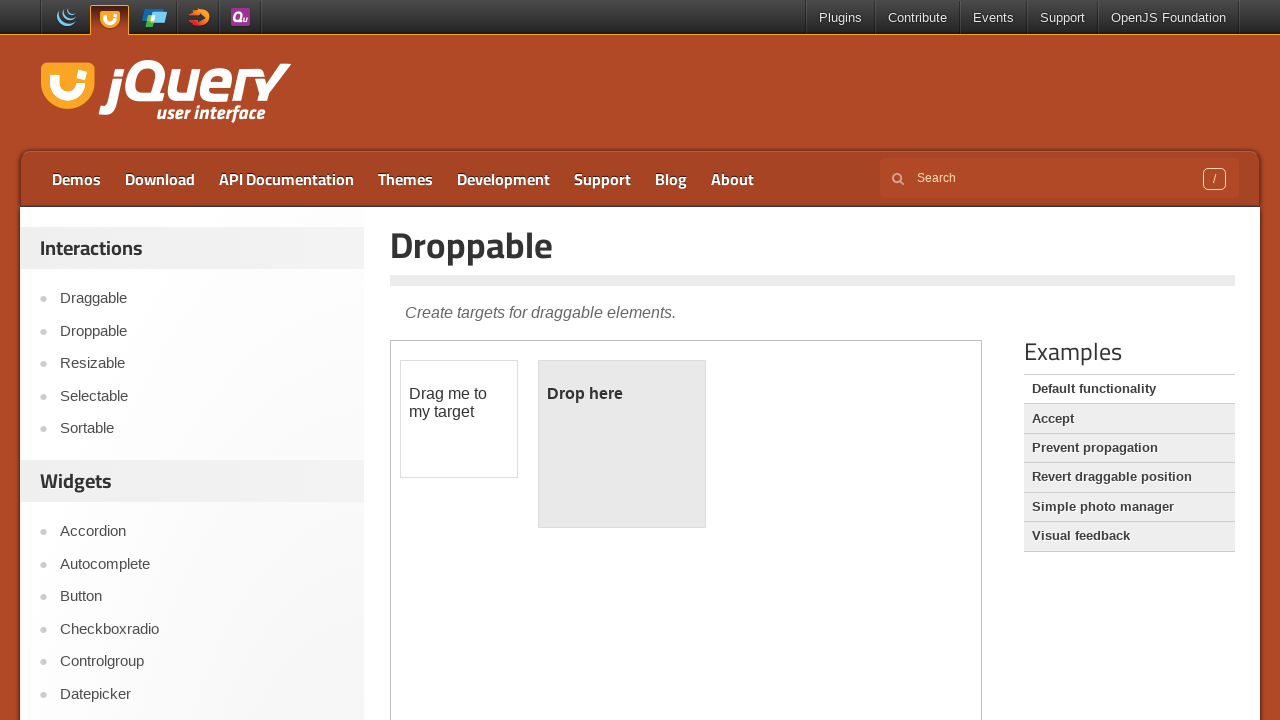

Located droppable element
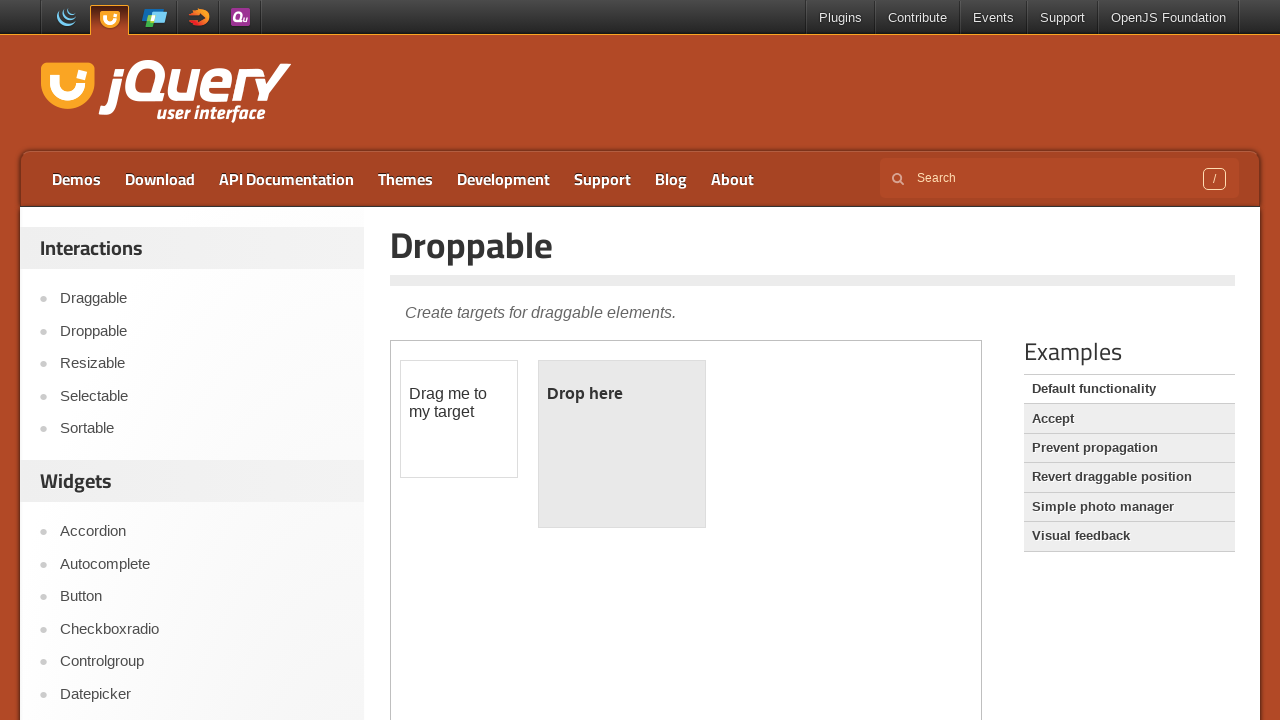

Dragged element into droppable area at (622, 444)
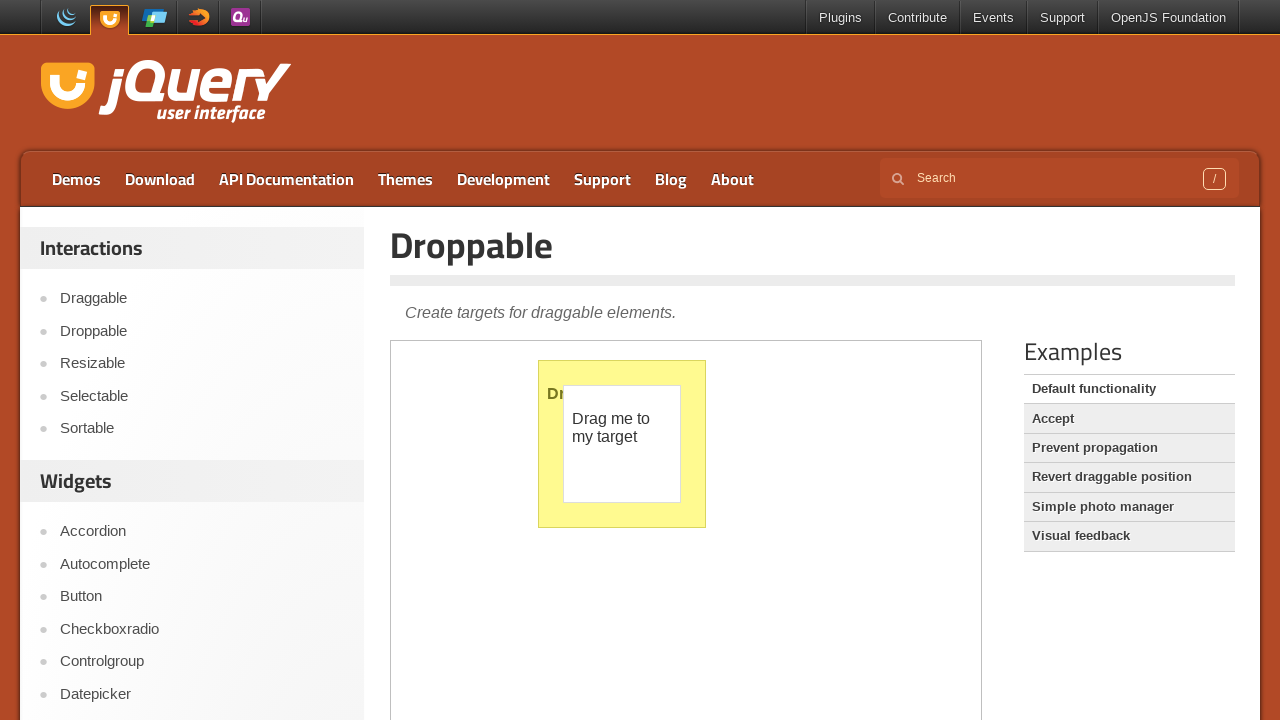

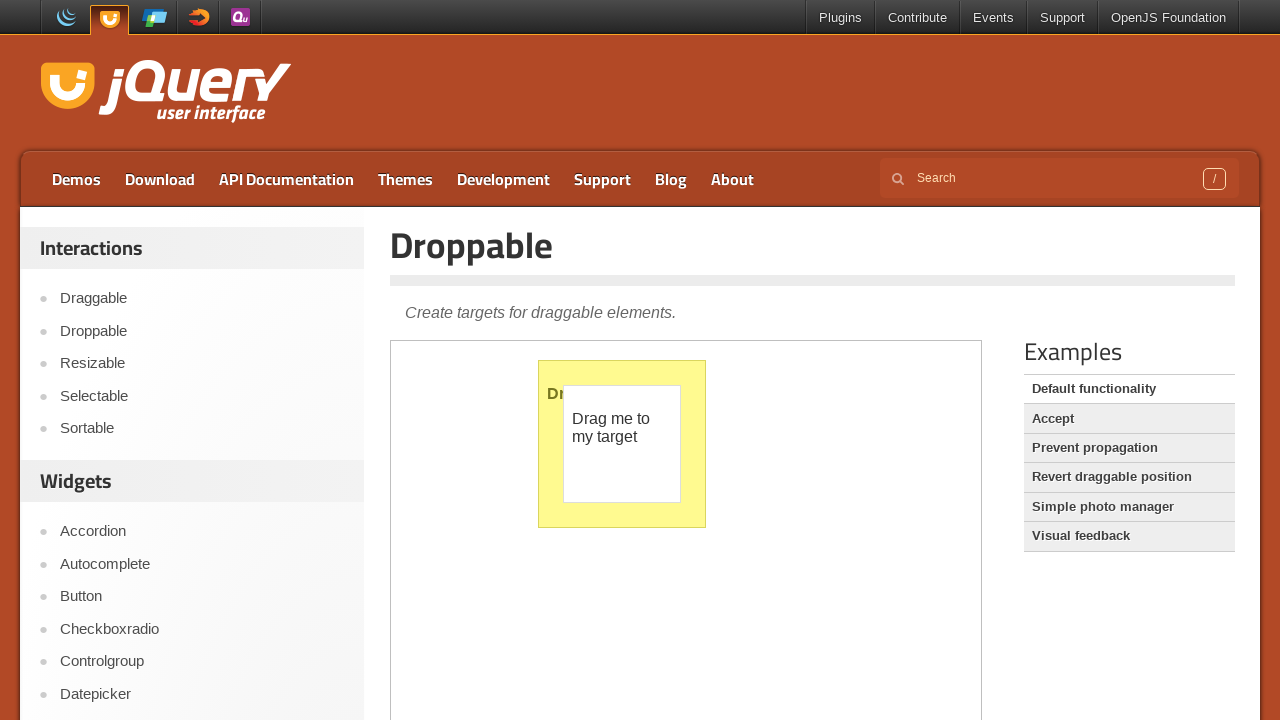